Navigates to Demoblaze homepage, scrolls down the page, and reads the contact information from the footer section

Starting URL: https://demoblaze.com/index.html

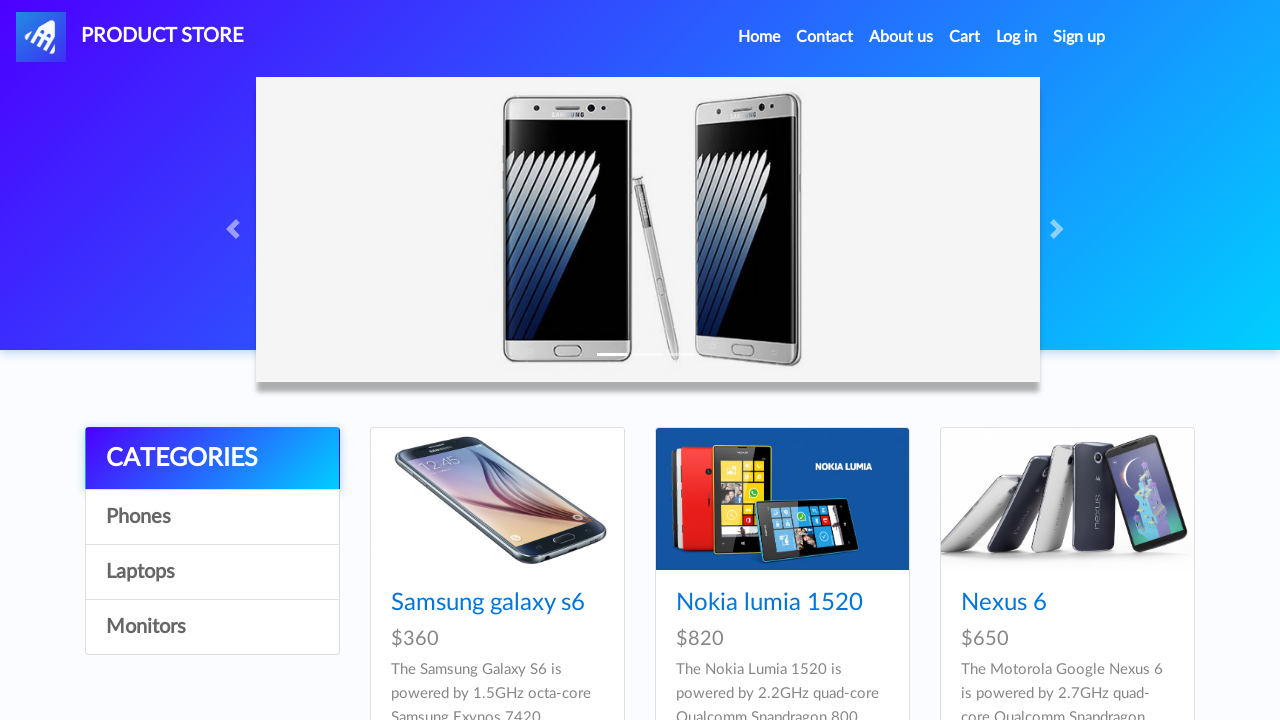

Scrolled down page to view footer content
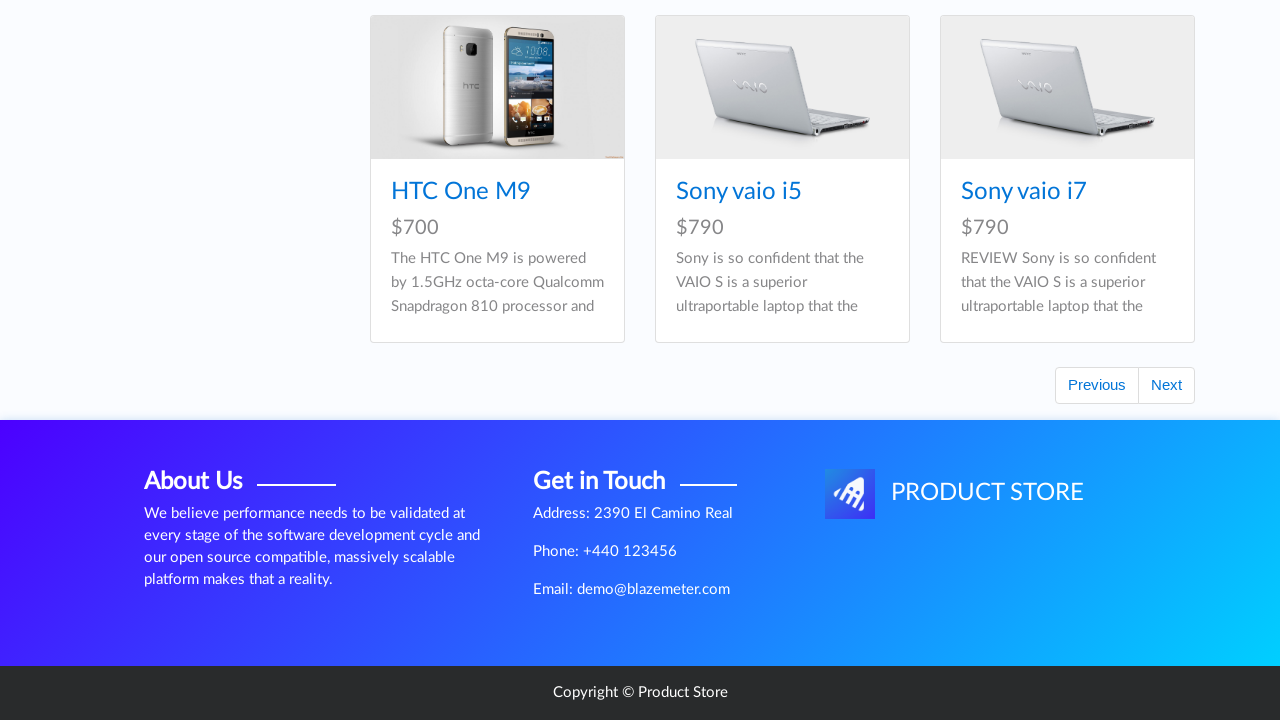

Footer contact element became visible
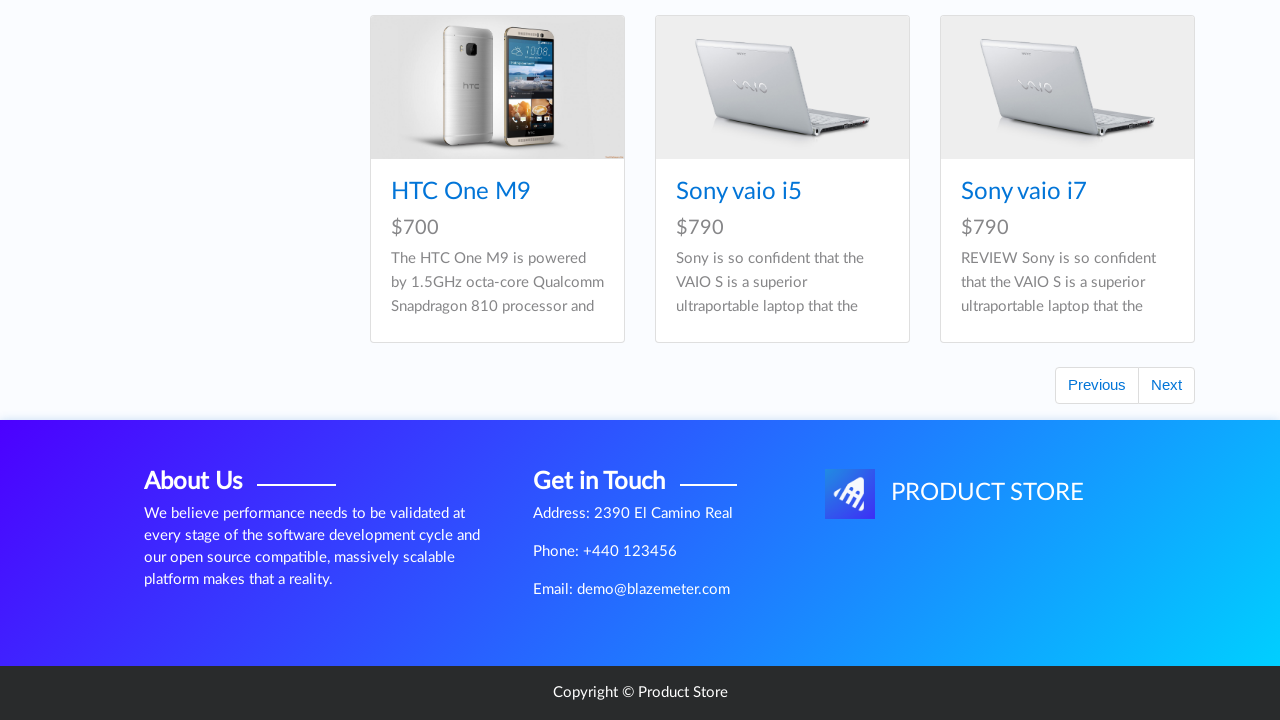

Located footer contact element
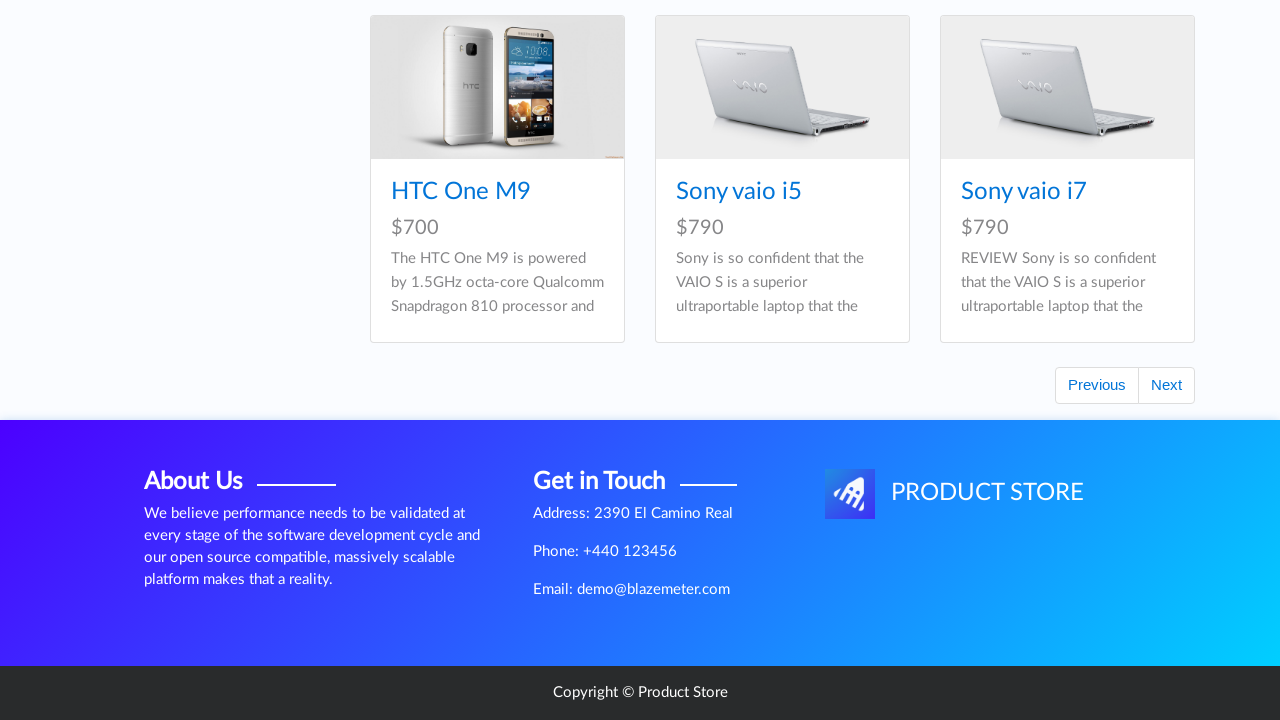

Retrieved contact information from footer section
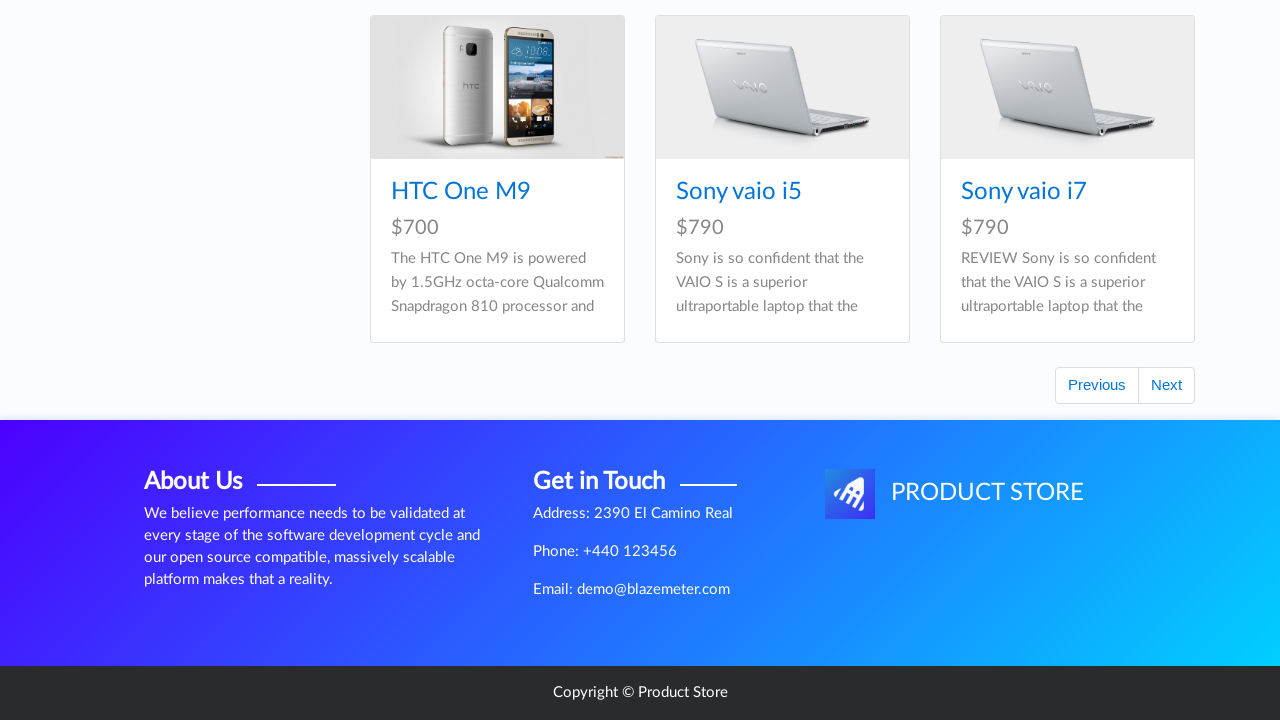

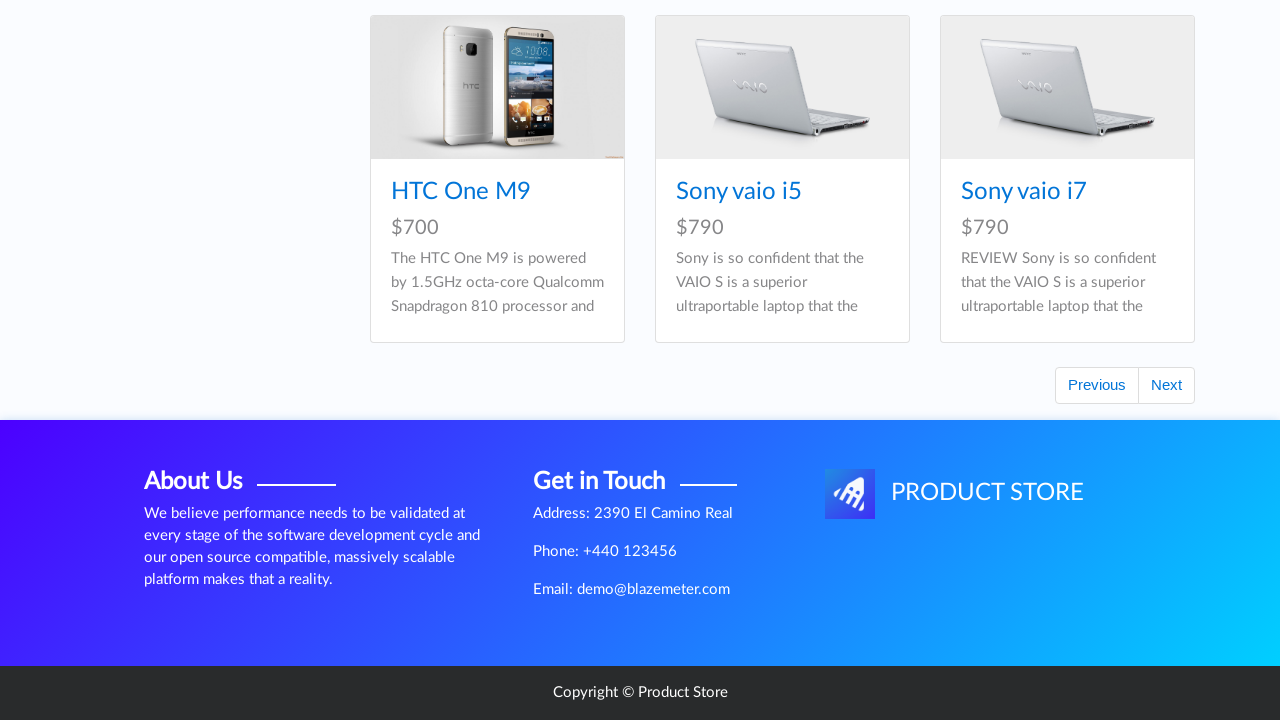